Tests form interactions on a practice Angular website by clicking a checkbox, selecting a radio button, and choosing a value from a dropdown menu.

Starting URL: https://rahulshettyacademy.com/angularpractice/

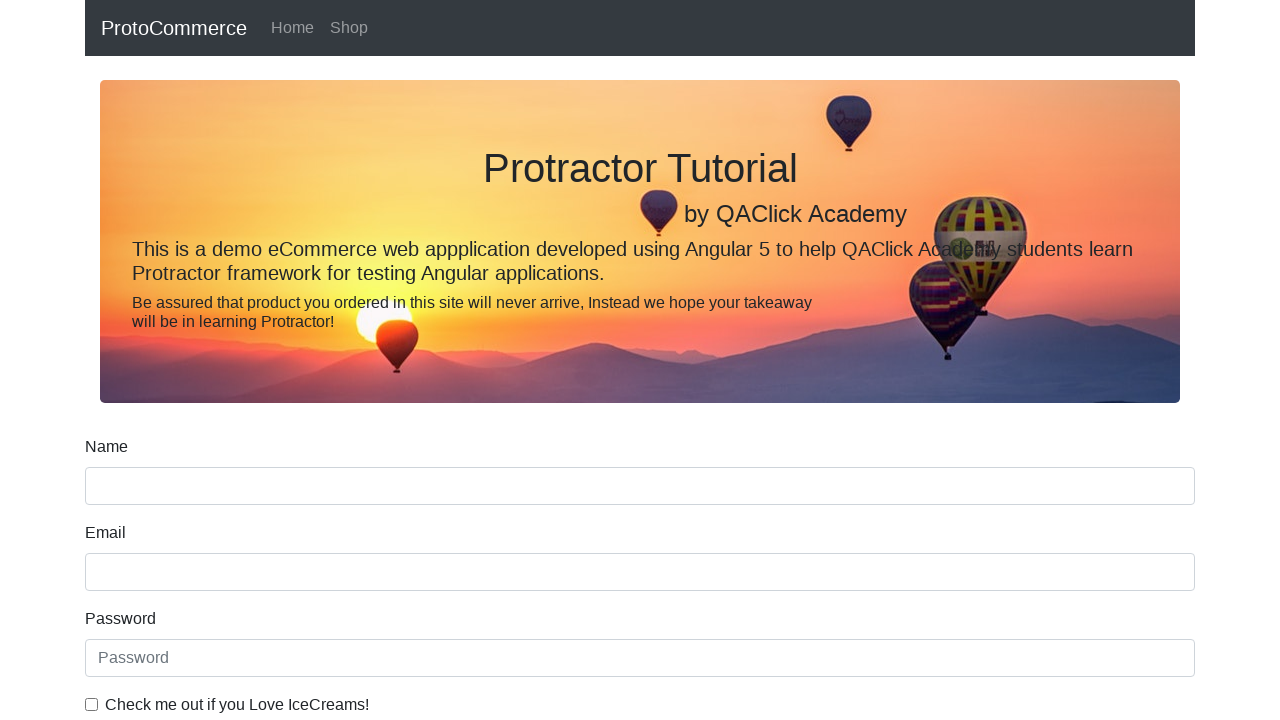

Clicked ice cream checkbox at (92, 704) on internal:label="Check me out if you Love IceCreams!"i
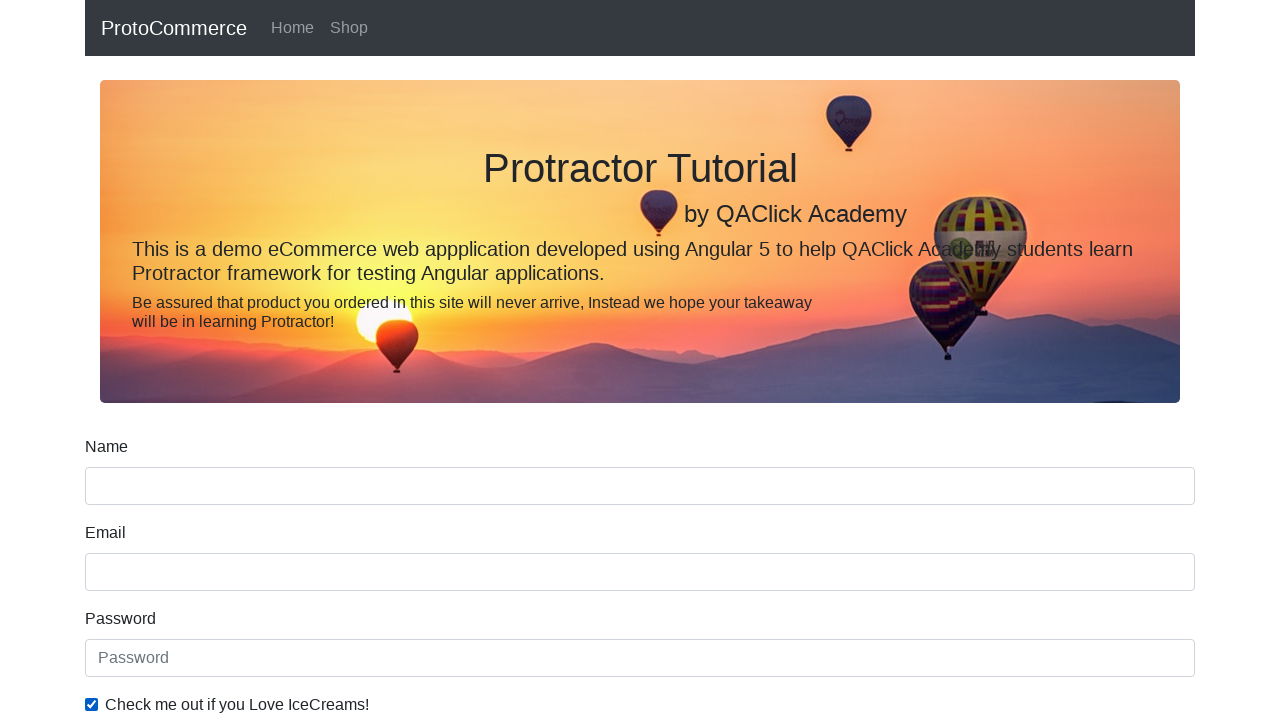

Selected 'Employed' radio button at (326, 360) on internal:label="Employed"i
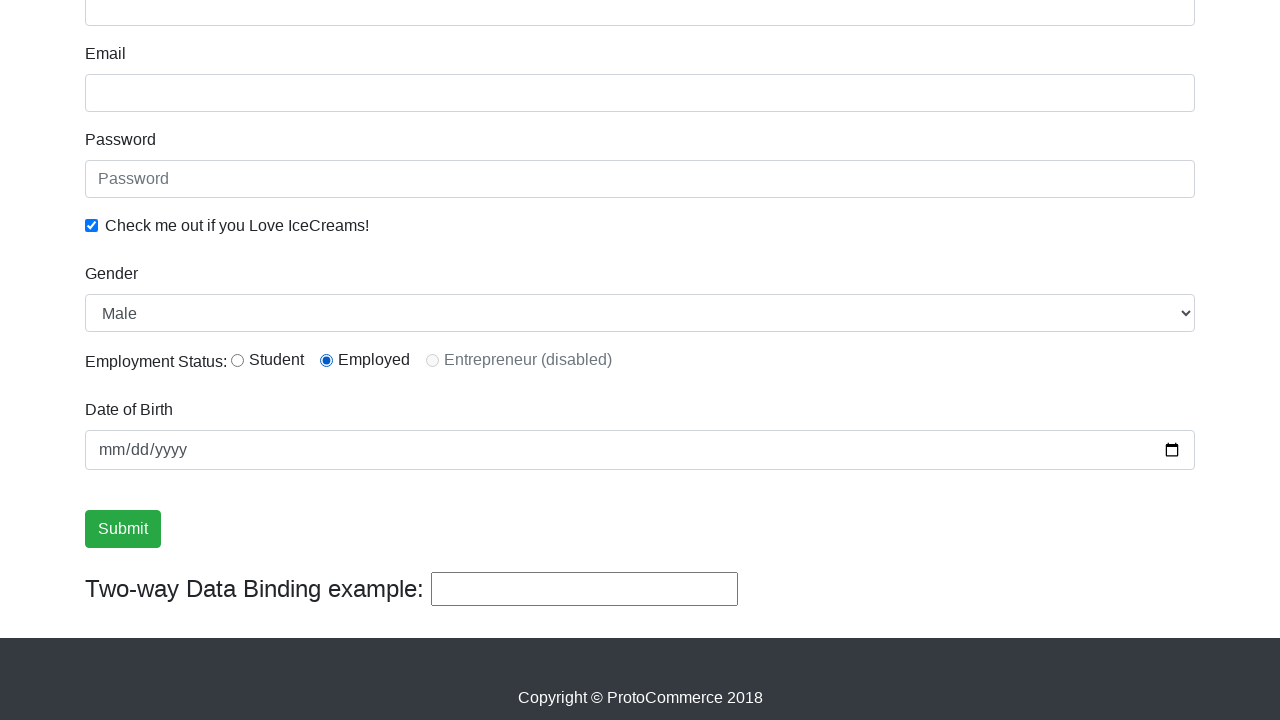

Selected 'Female' from Gender dropdown on internal:label="Gender"i
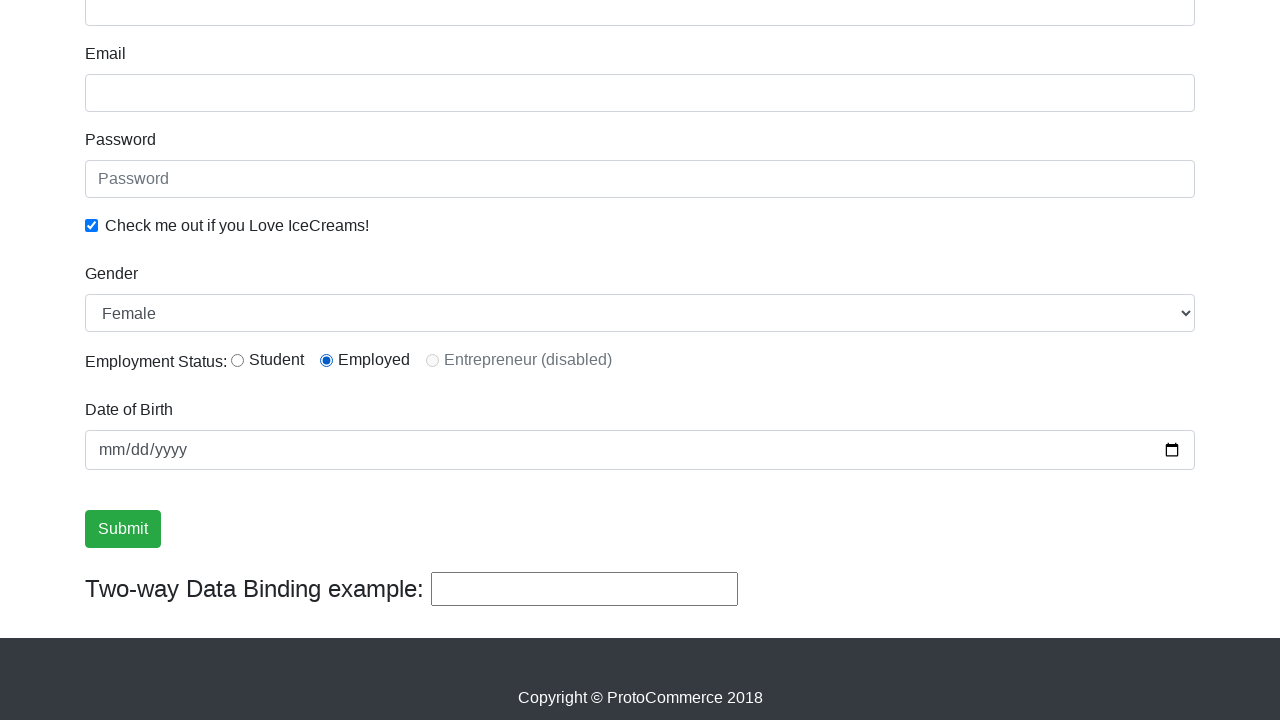

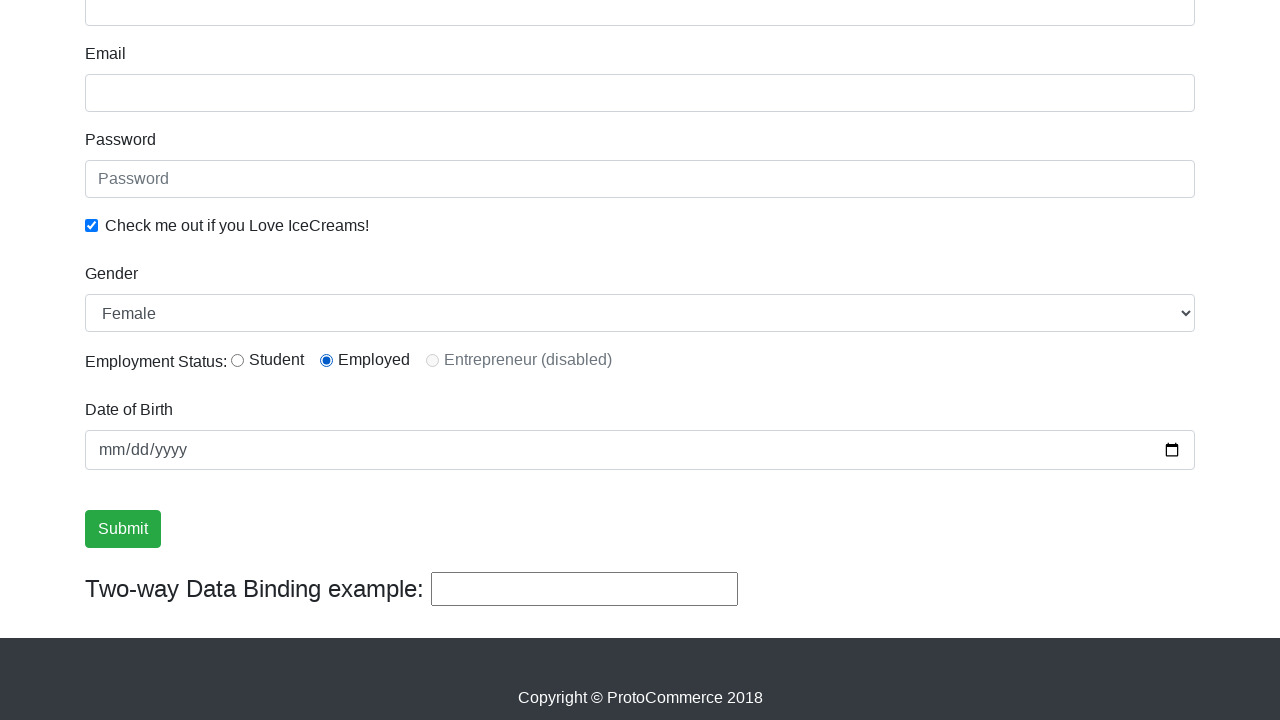